Tests radio button functionality by checking display, enabled, and selected states, then clicking the male radio button if not already selected

Starting URL: https://syntaxprojects.com/basic-radiobutton-demo.php

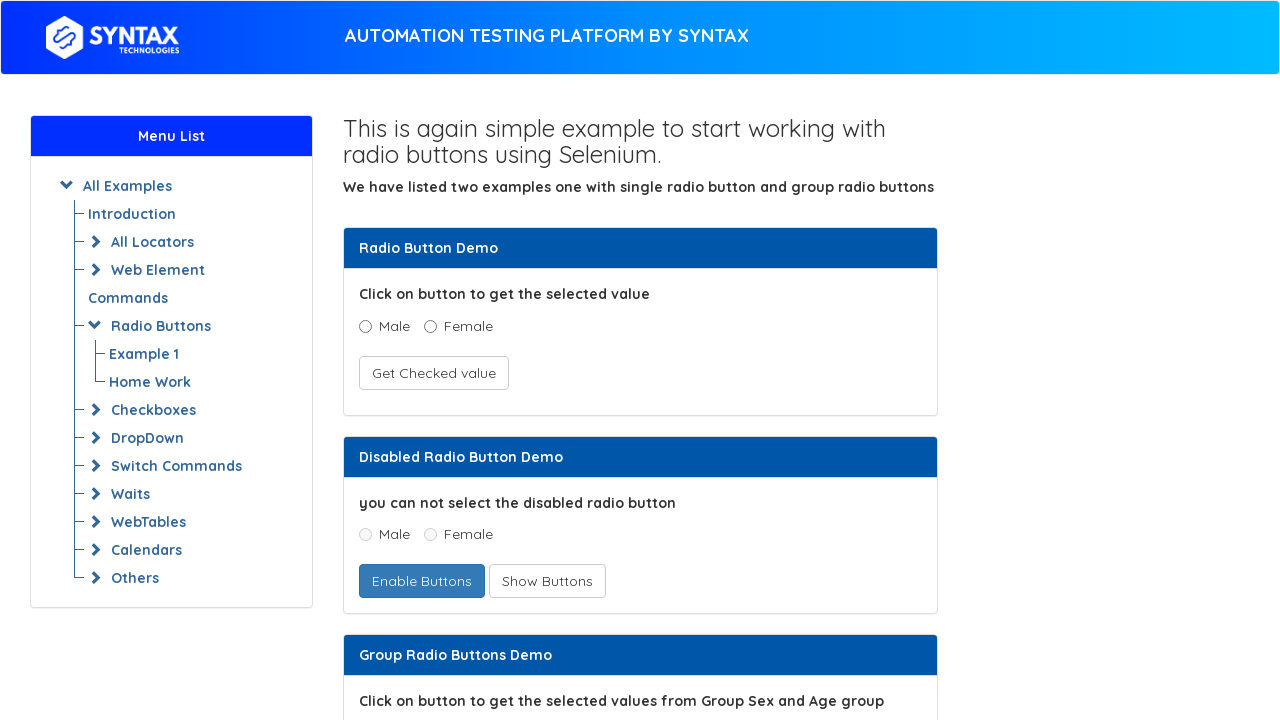

Located the male radio button element
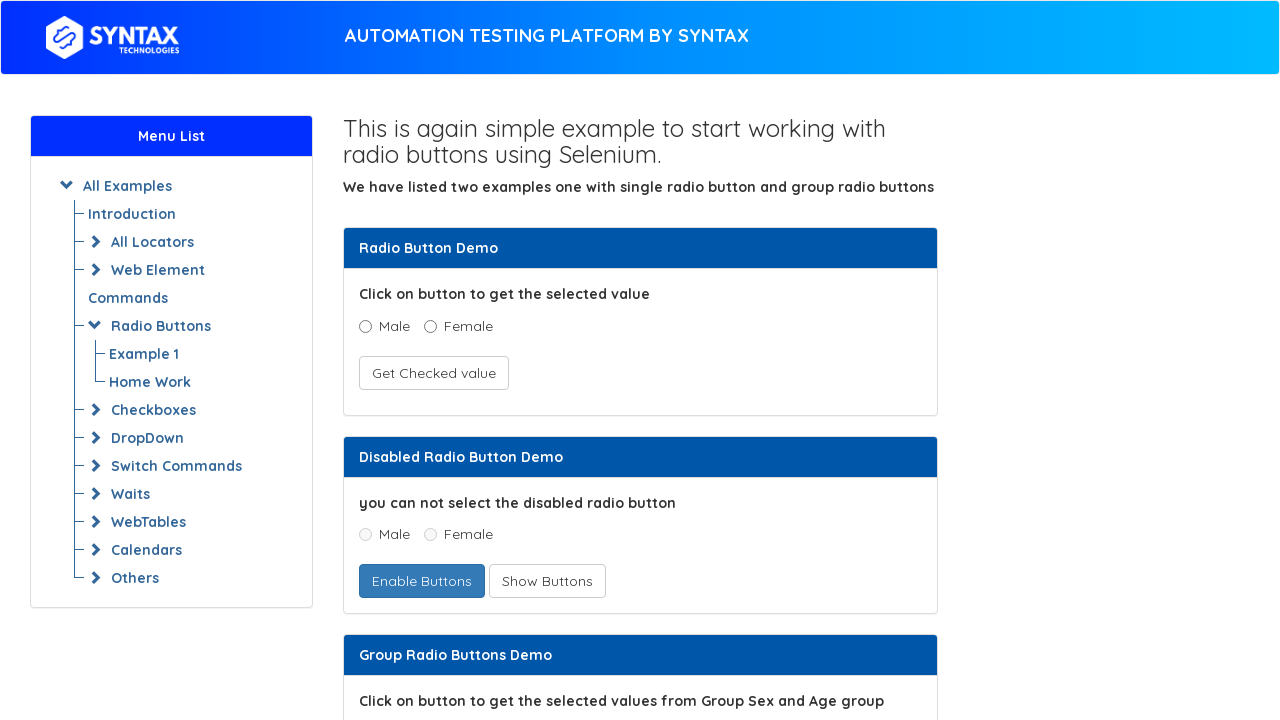

Checked if radio button is visible: True
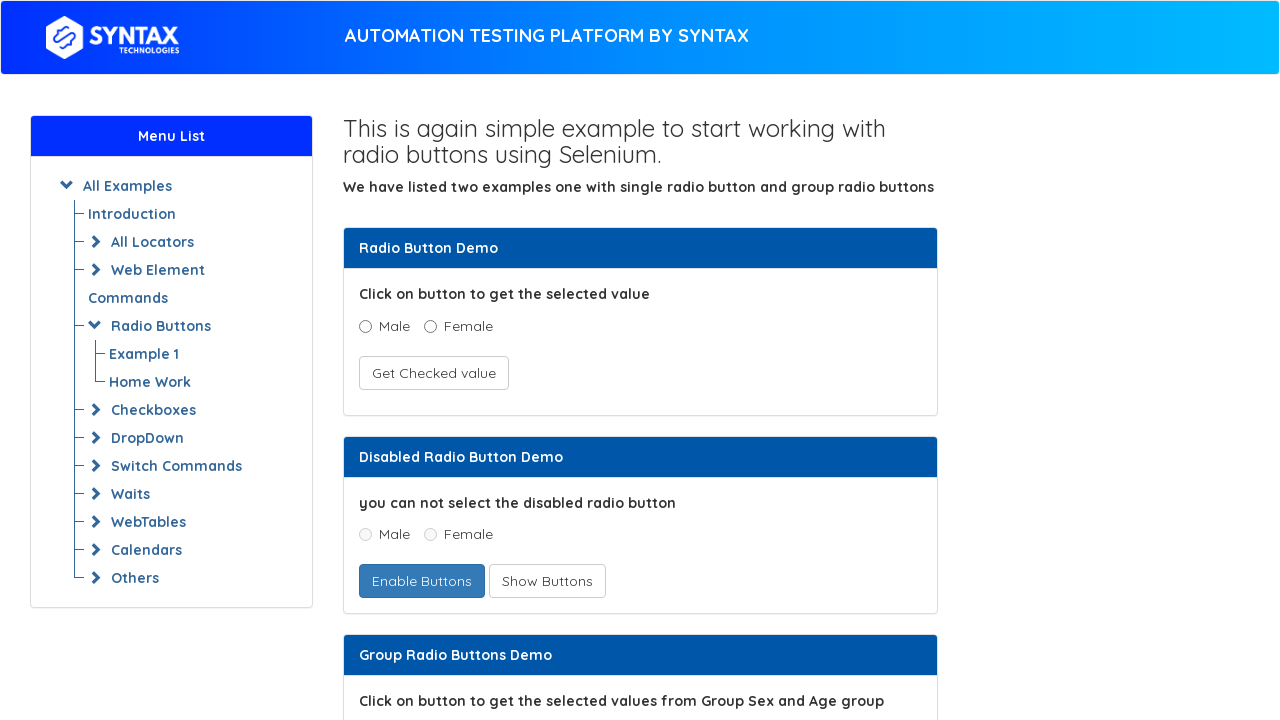

Checked if radio button is enabled: True
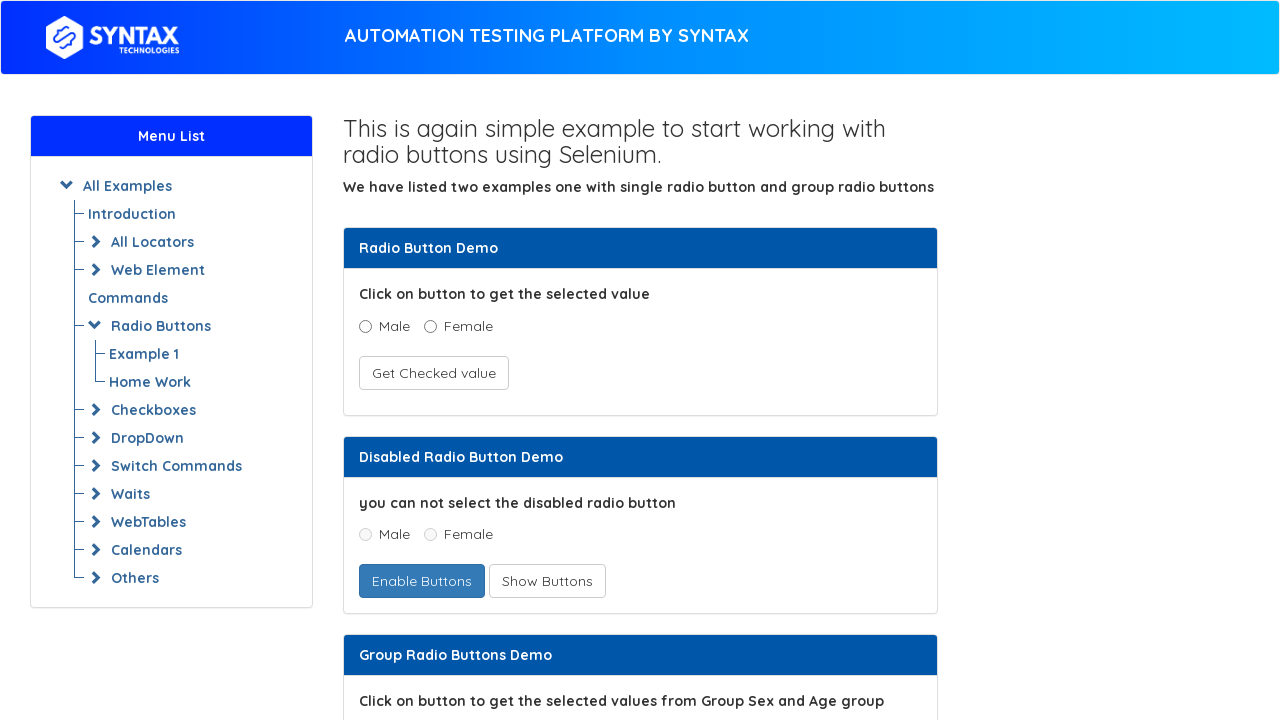

Checked if radio button is selected: False
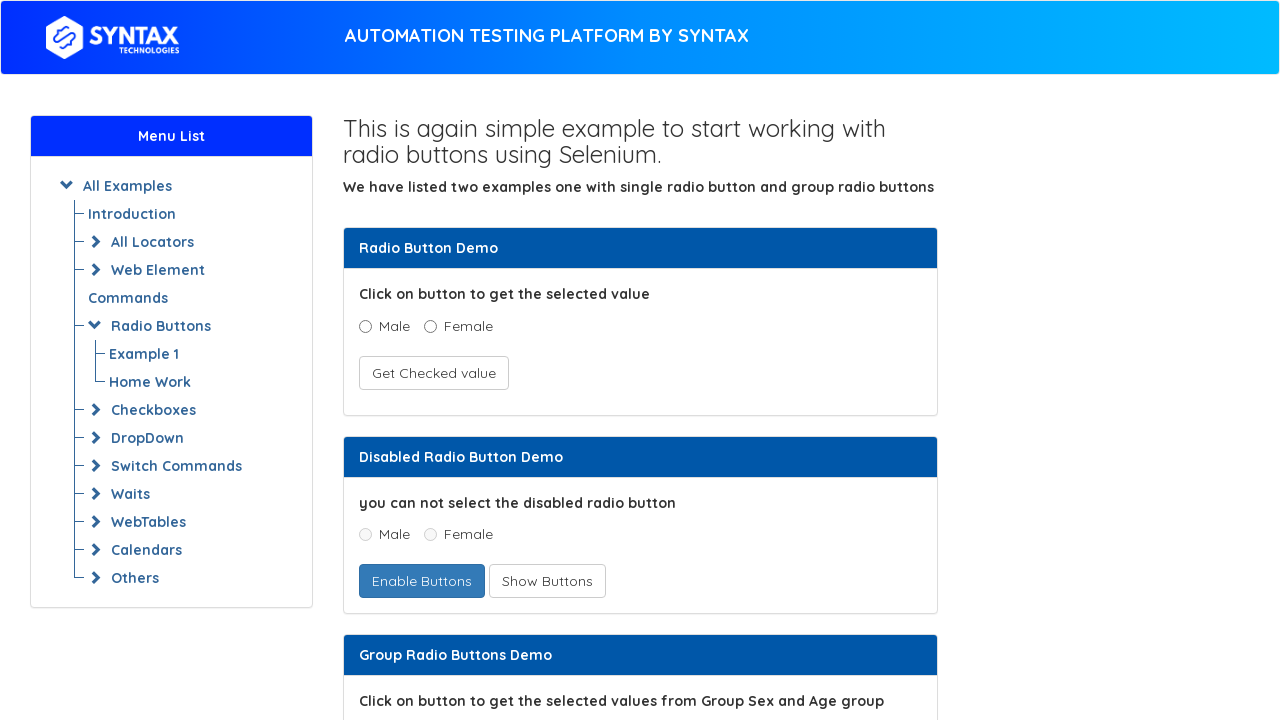

Clicked the male radio button to select it at (365, 326) on xpath=//input[@name='optradio' and @value='Male']
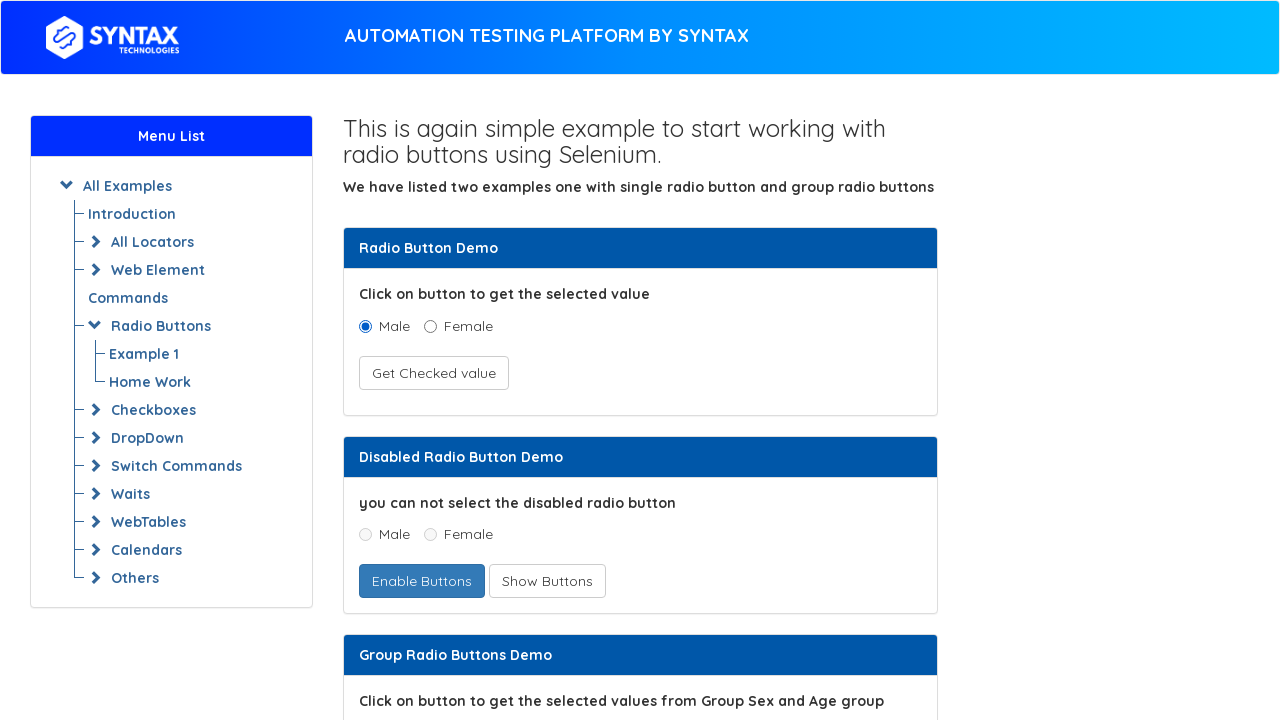

Verified radio button is now selected: True
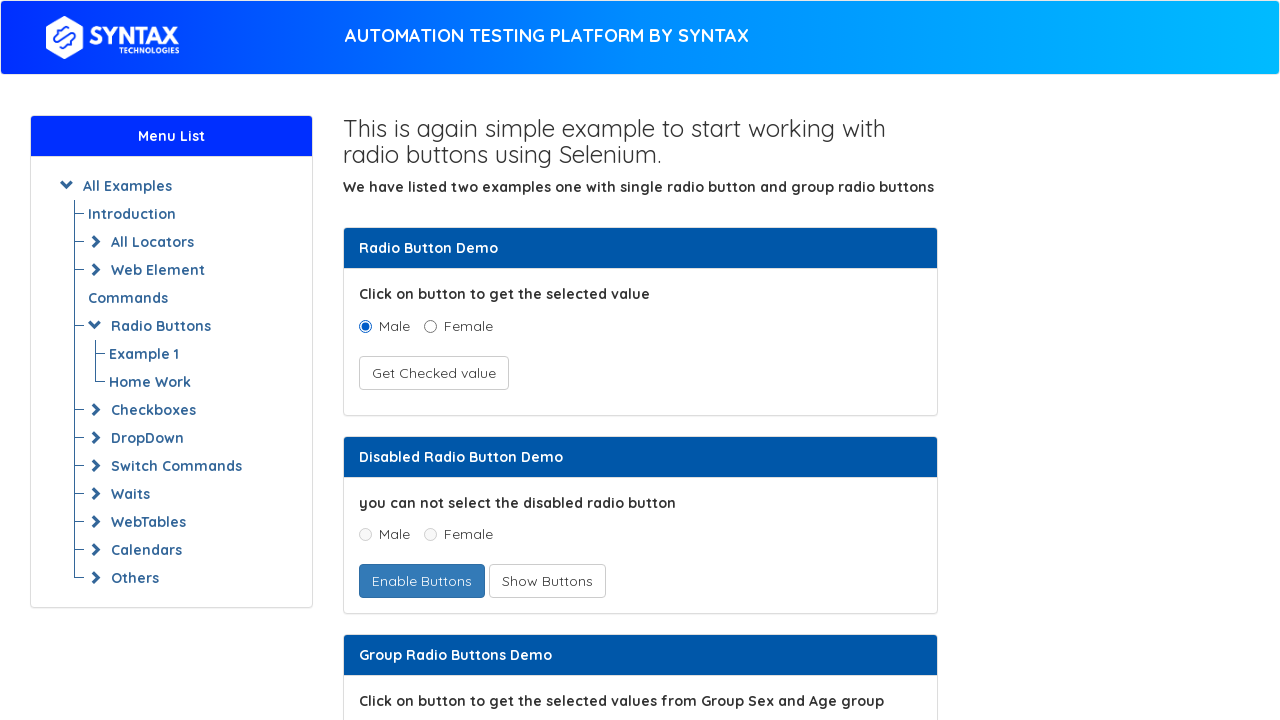

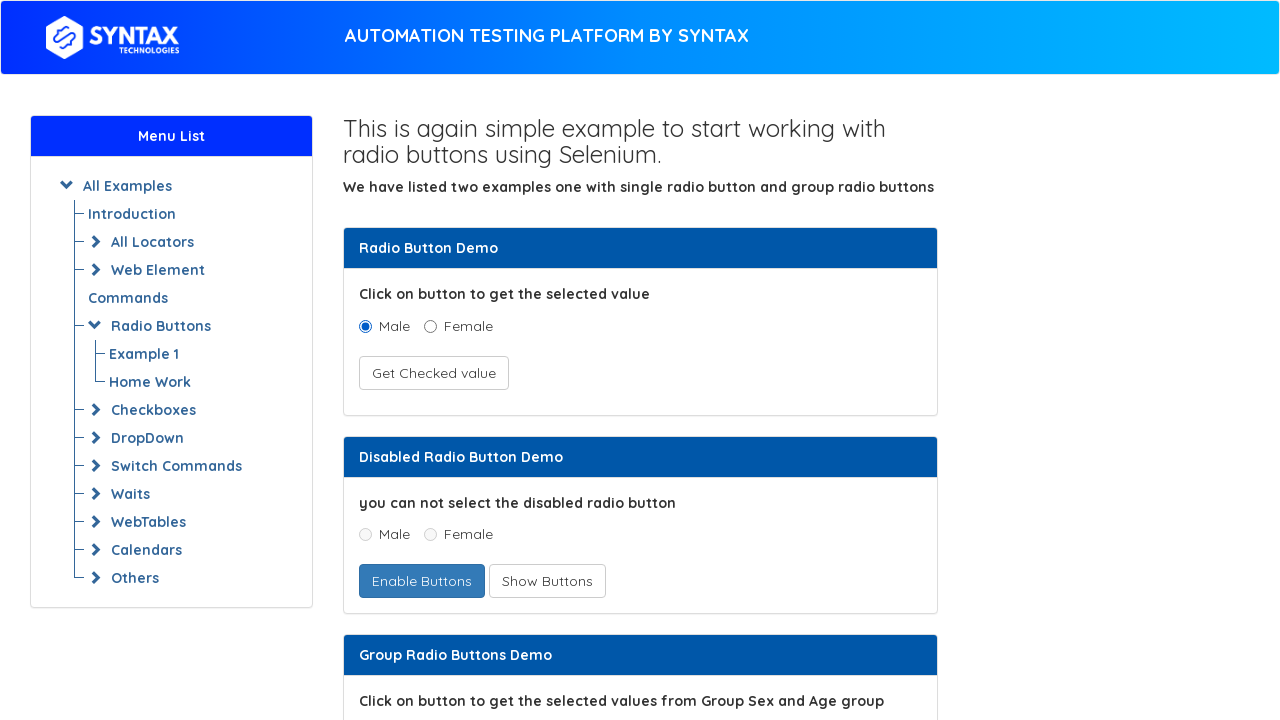